Tests that clicking Clear completed removes completed items from the list

Starting URL: https://demo.playwright.dev/todomvc

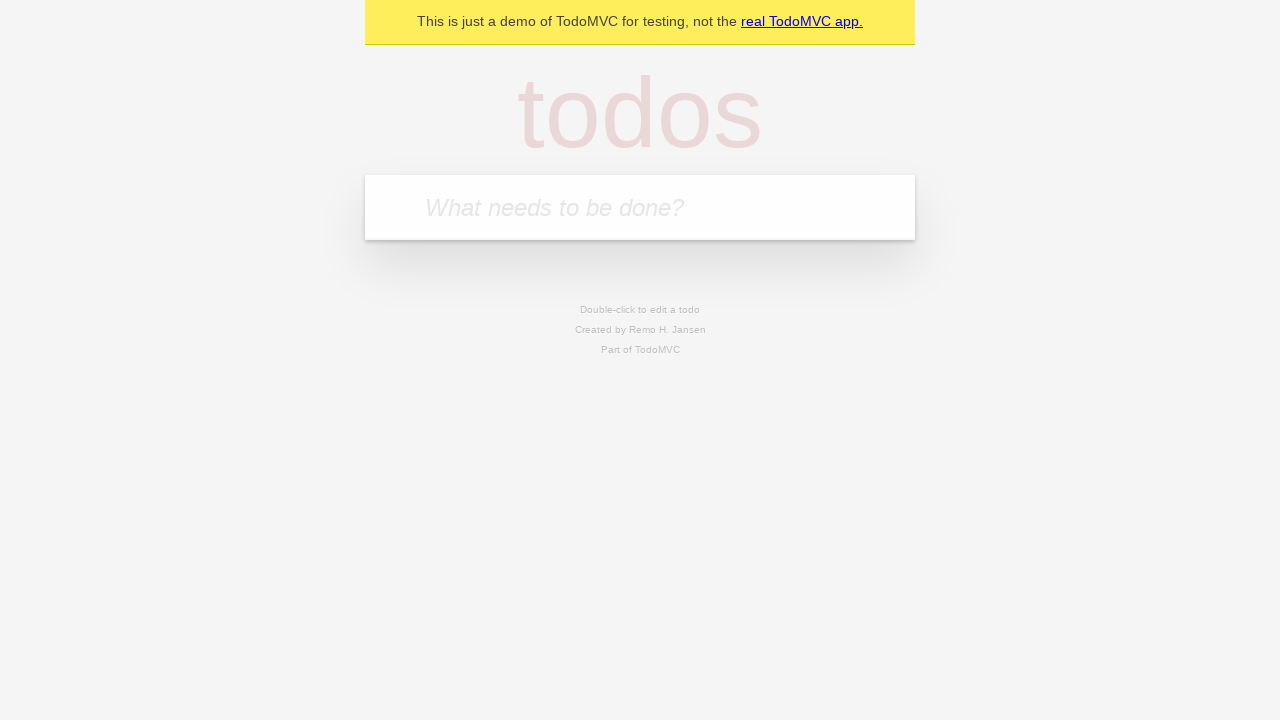

Filled new todo field with 'buy some cheese' on internal:attr=[placeholder="What needs to be done?"i]
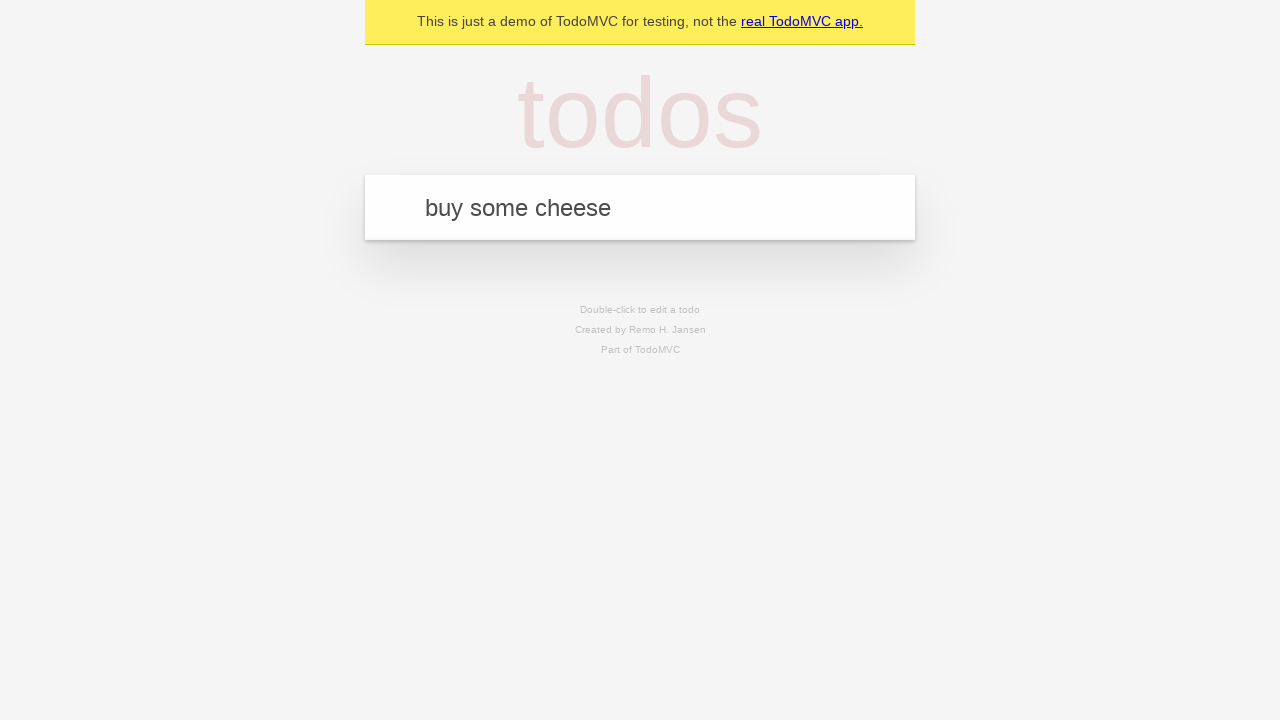

Pressed Enter to add todo 'buy some cheese' on internal:attr=[placeholder="What needs to be done?"i]
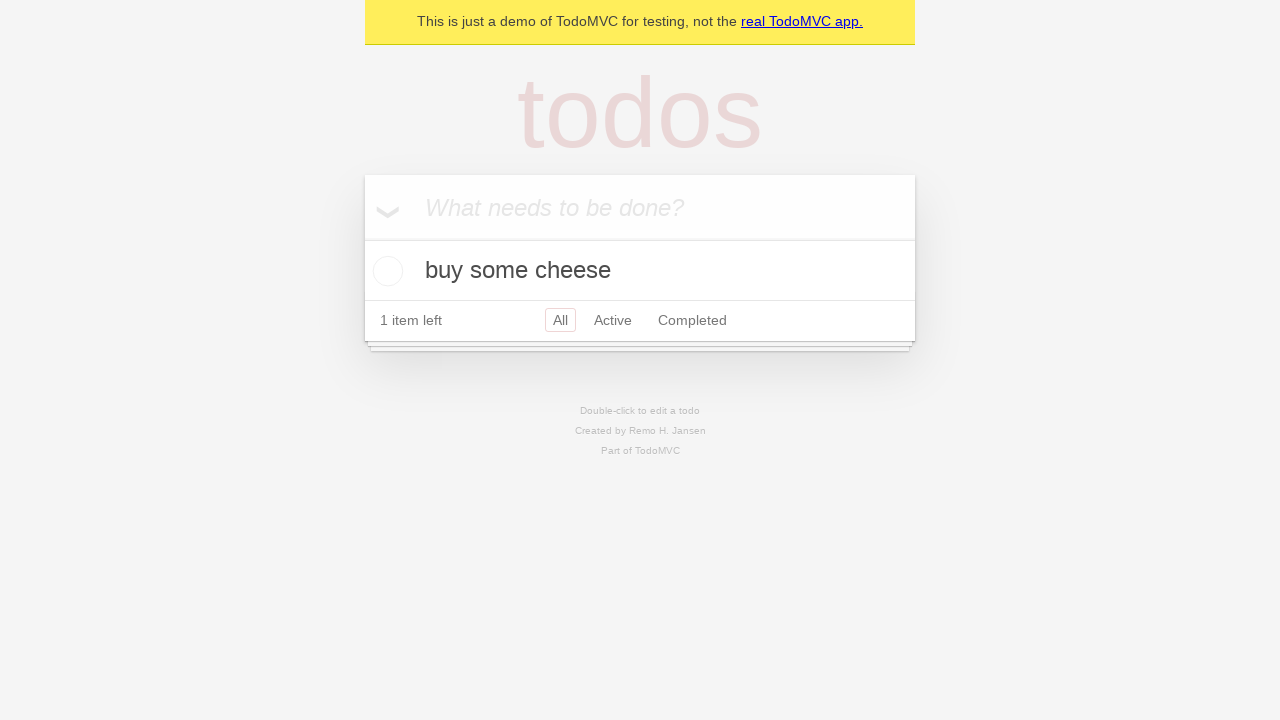

Filled new todo field with 'feed the cat' on internal:attr=[placeholder="What needs to be done?"i]
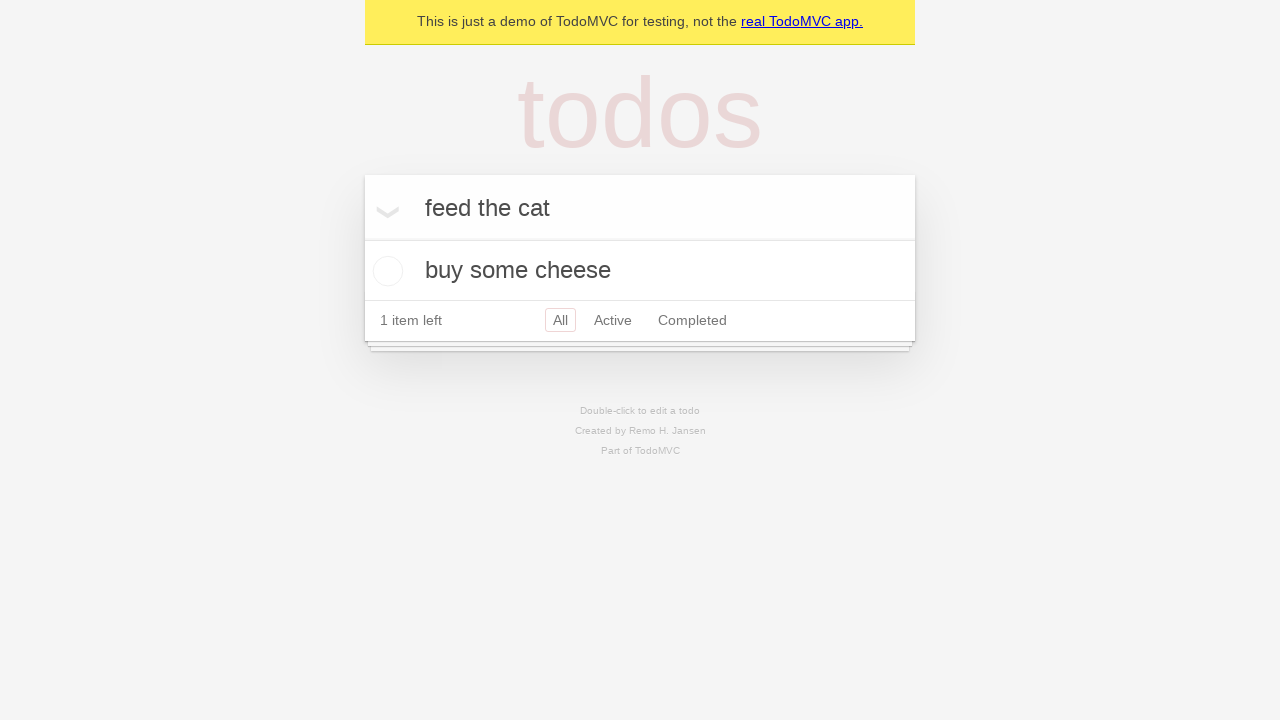

Pressed Enter to add todo 'feed the cat' on internal:attr=[placeholder="What needs to be done?"i]
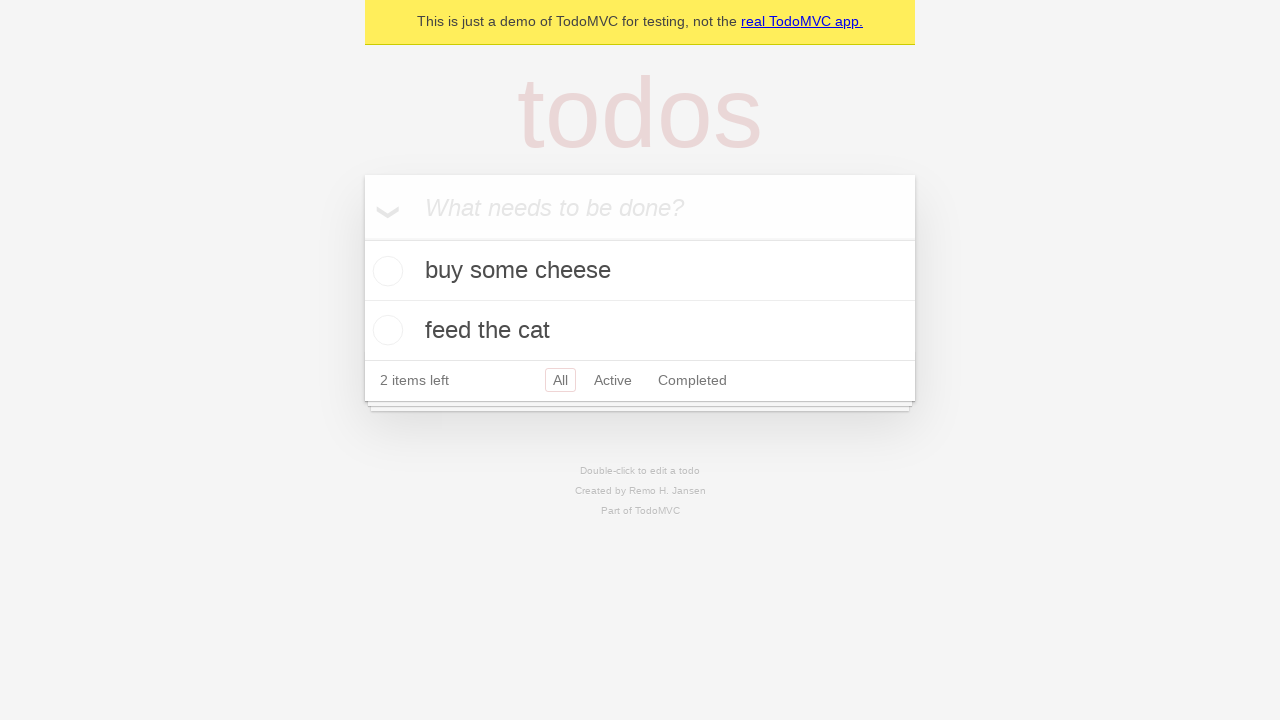

Filled new todo field with 'book a doctors appointment' on internal:attr=[placeholder="What needs to be done?"i]
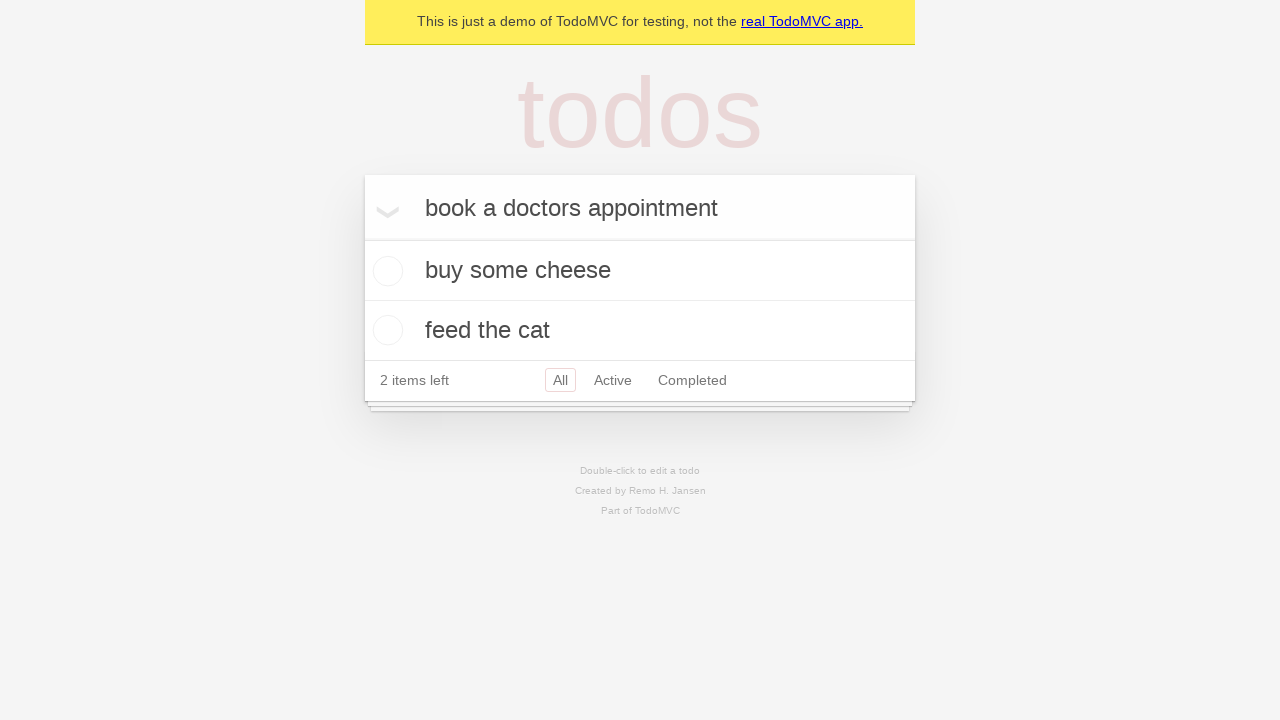

Pressed Enter to add todo 'book a doctors appointment' on internal:attr=[placeholder="What needs to be done?"i]
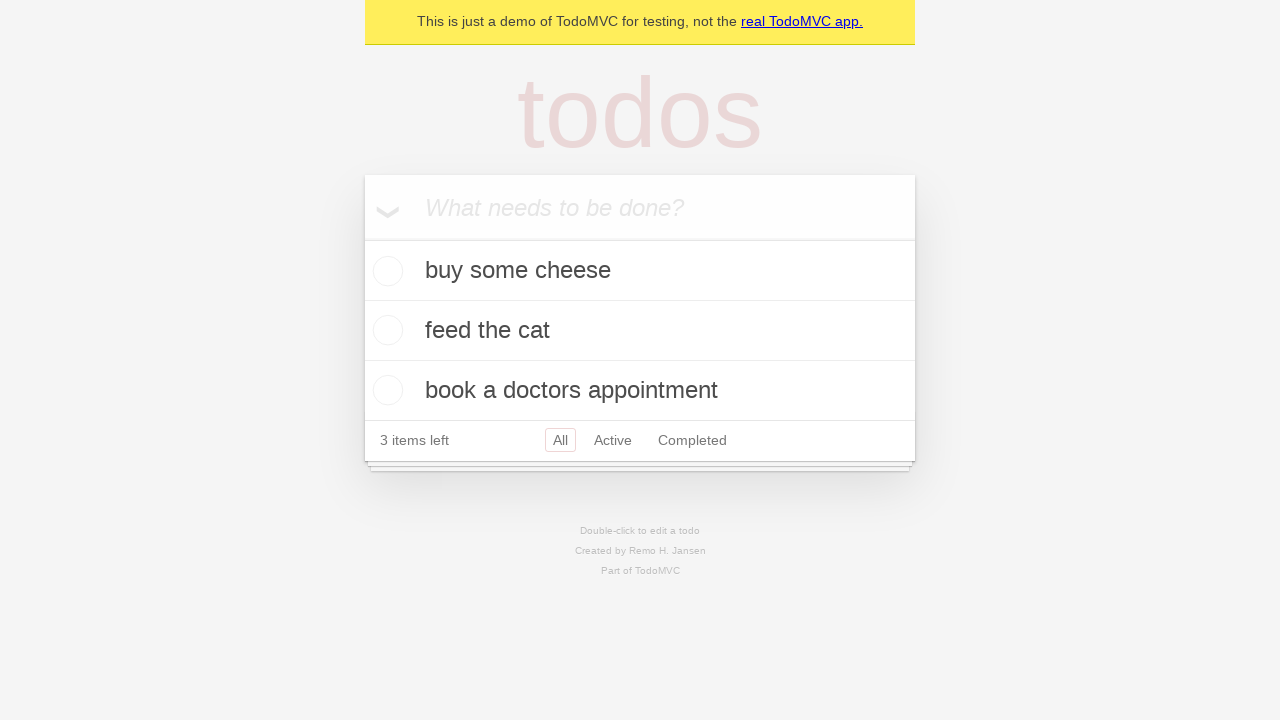

Checked the second todo item as complete at (385, 330) on internal:testid=[data-testid="todo-item"s] >> nth=1 >> internal:role=checkbox
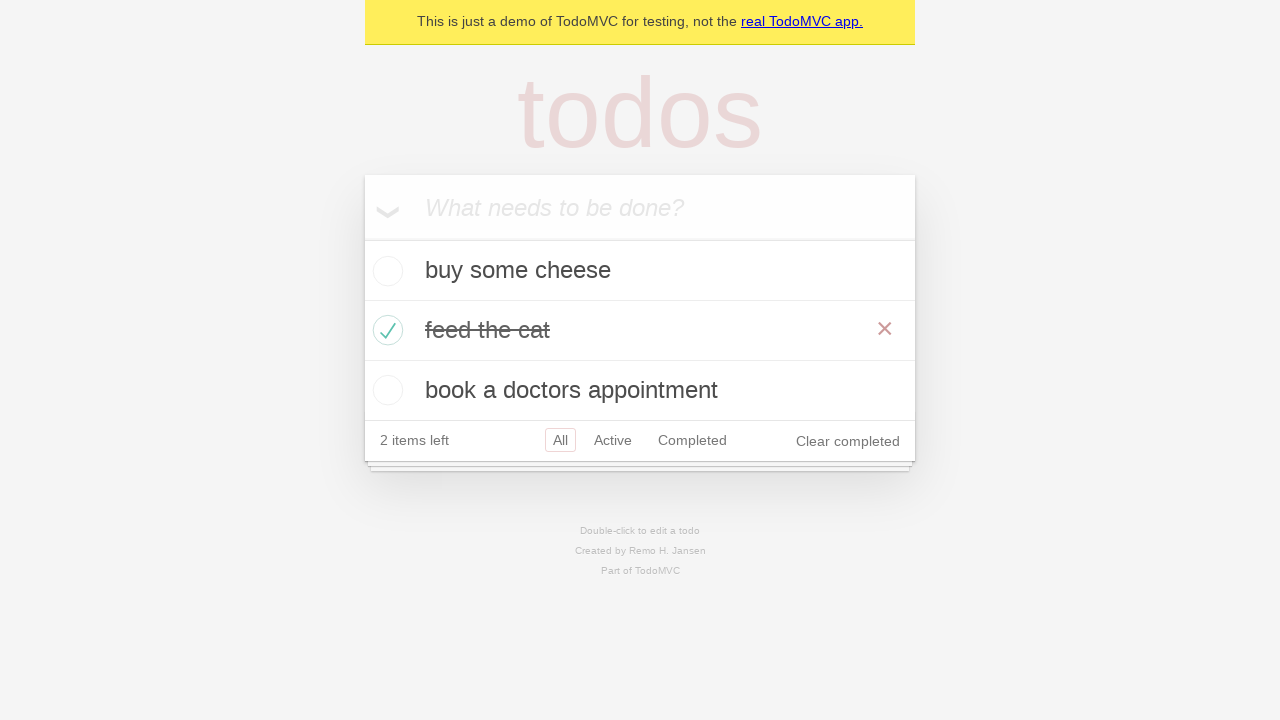

Clicked 'Clear completed' button to remove completed items at (848, 441) on internal:role=button[name="Clear completed"i]
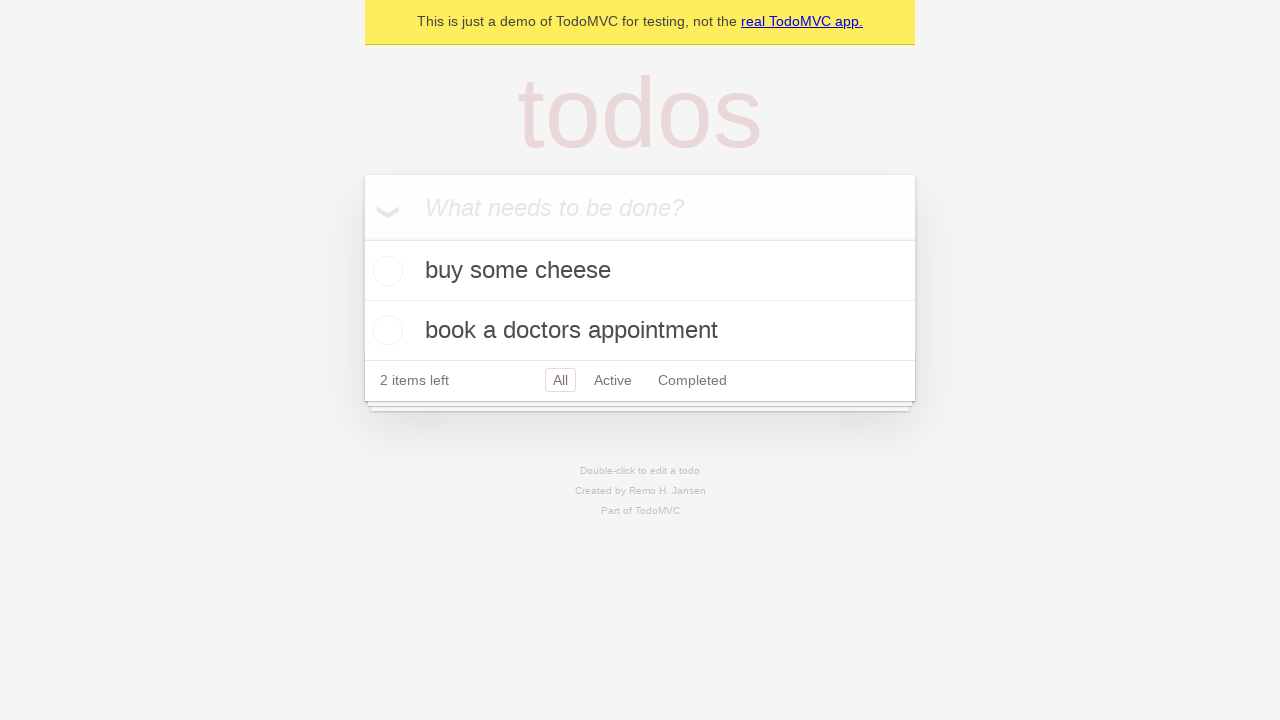

Waited for todo items to be updated after clearing completed
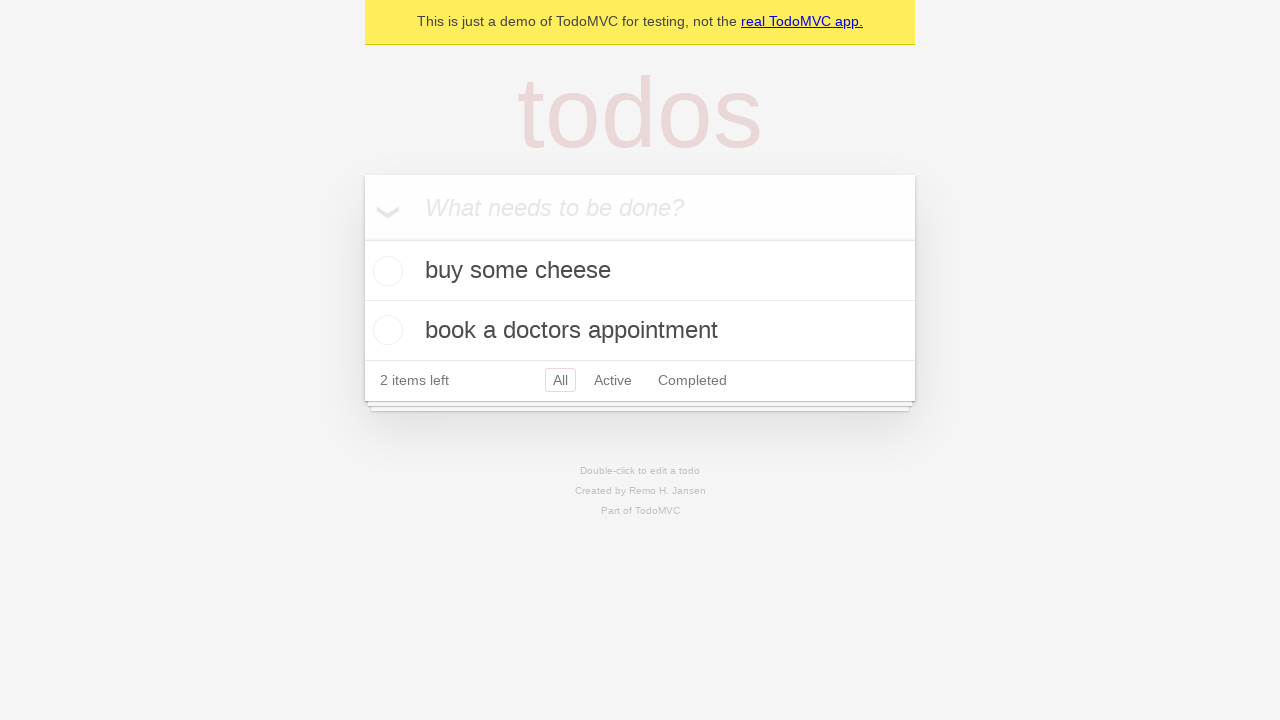

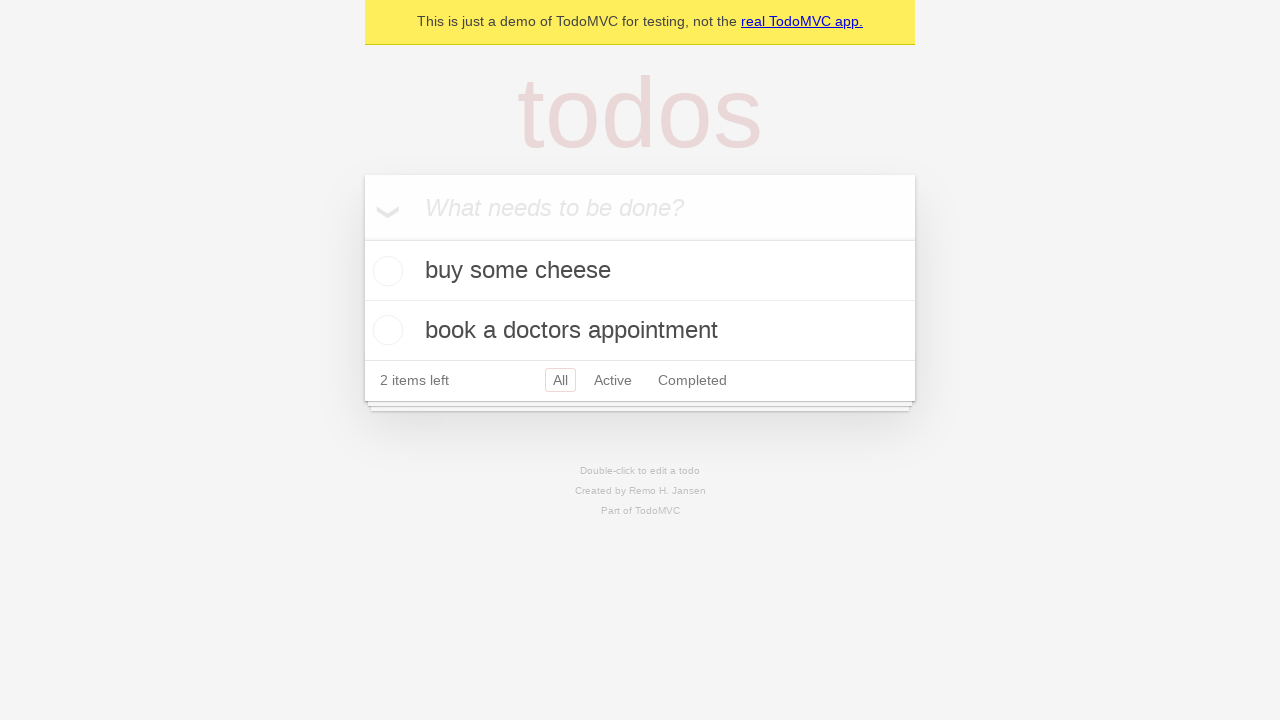